Tests explicit wait functionality by clicking a button that starts a timer and waiting for a "WebDriver" text element to become visible on the page.

Starting URL: http://seleniumpractise.blogspot.com/2016/08/how-to-use-explicit-wait-in-selenium.html

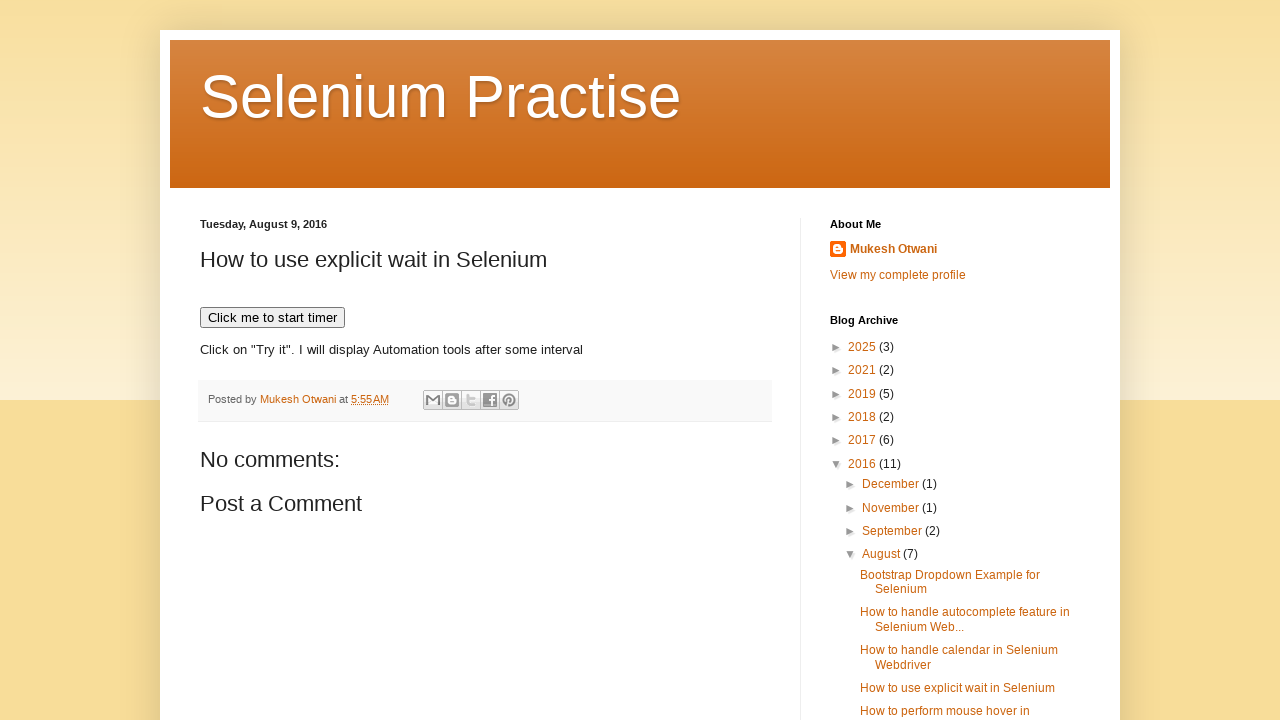

Navigated to explicit wait practice page
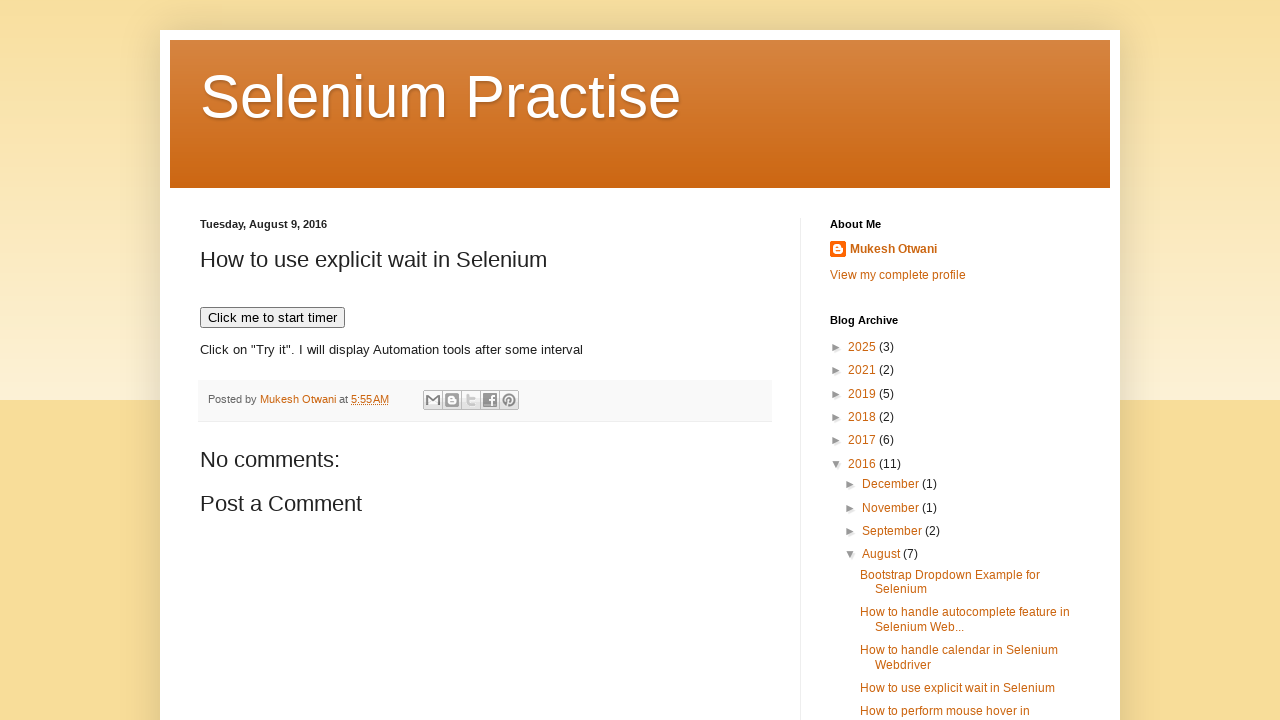

Clicked button to start timer at (272, 318) on xpath=//button[text()='Click me to start timer']
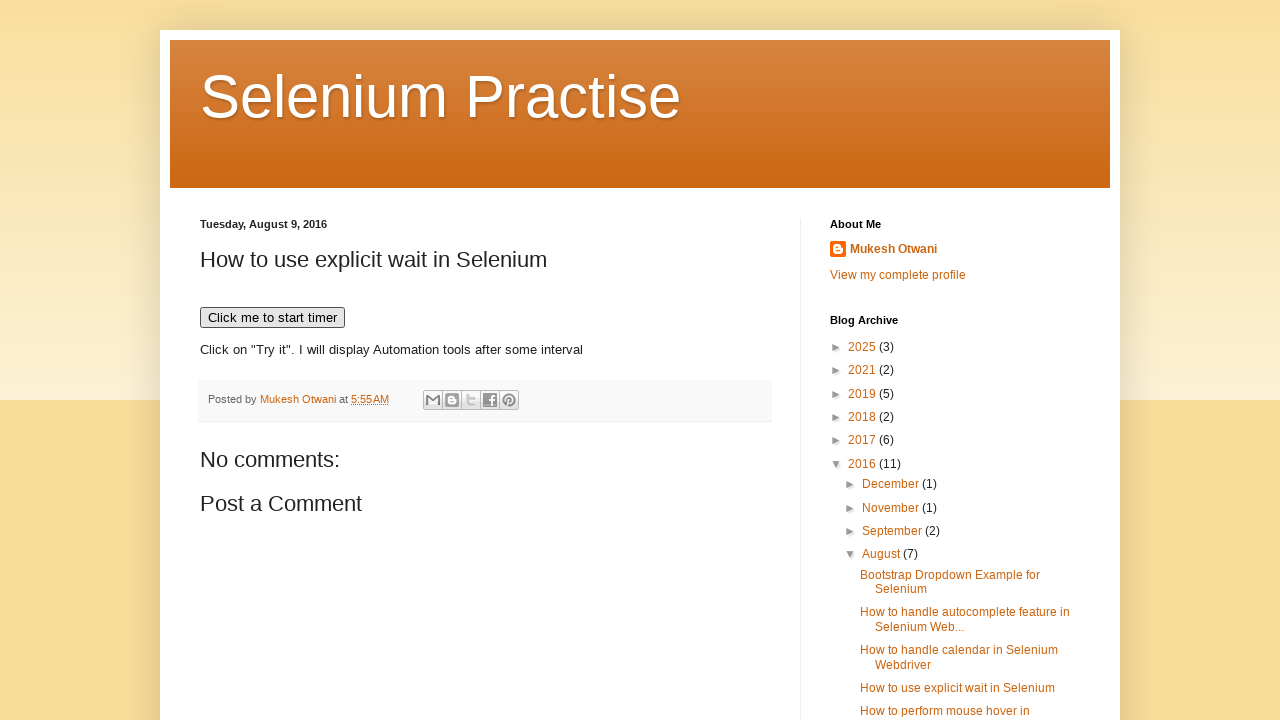

WebDriver text element became visible after waiting
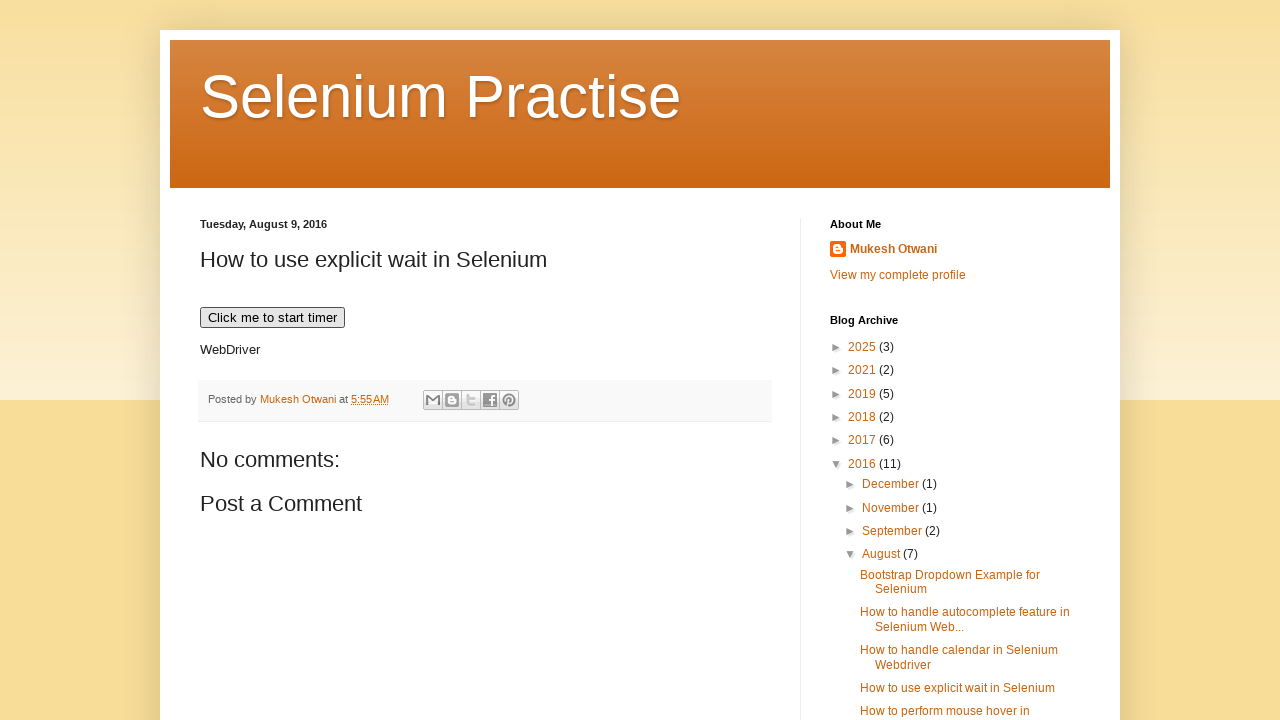

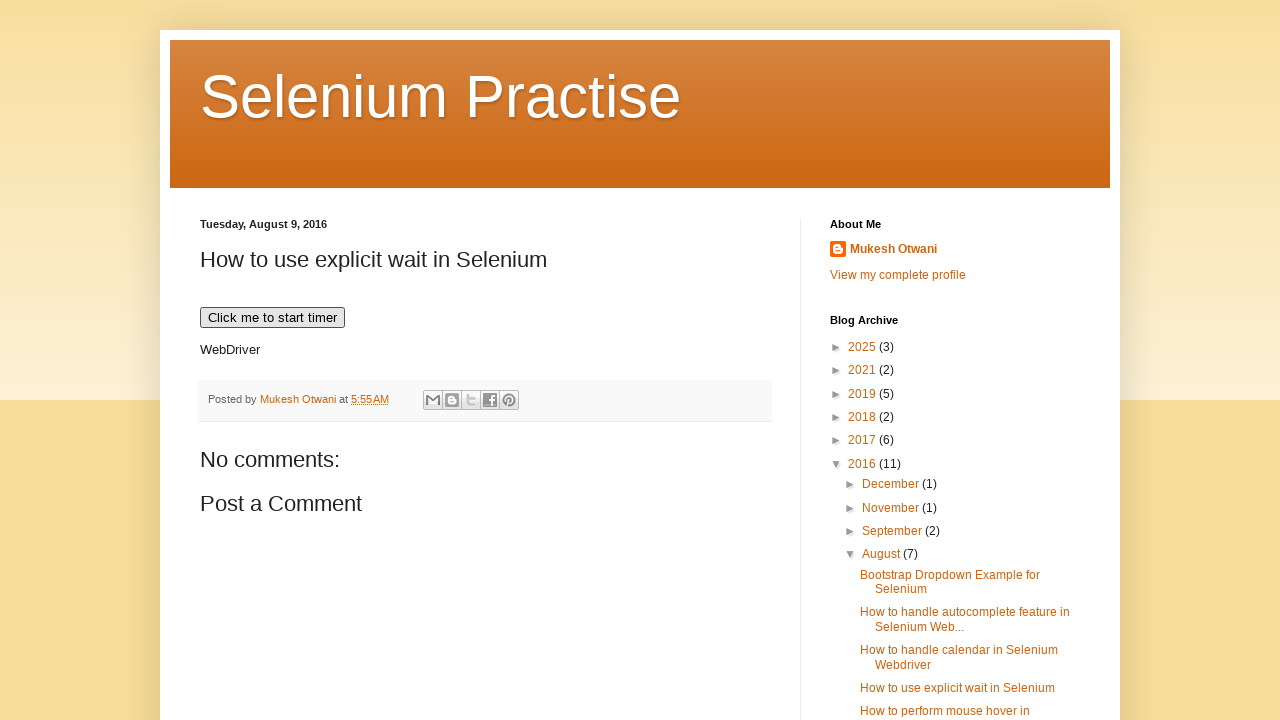